Navigates to the Aviation Week archive website and clicks on the "Browse Issues" link to access the issue browsing section.

Starting URL: http://archive.aviationweek.com/

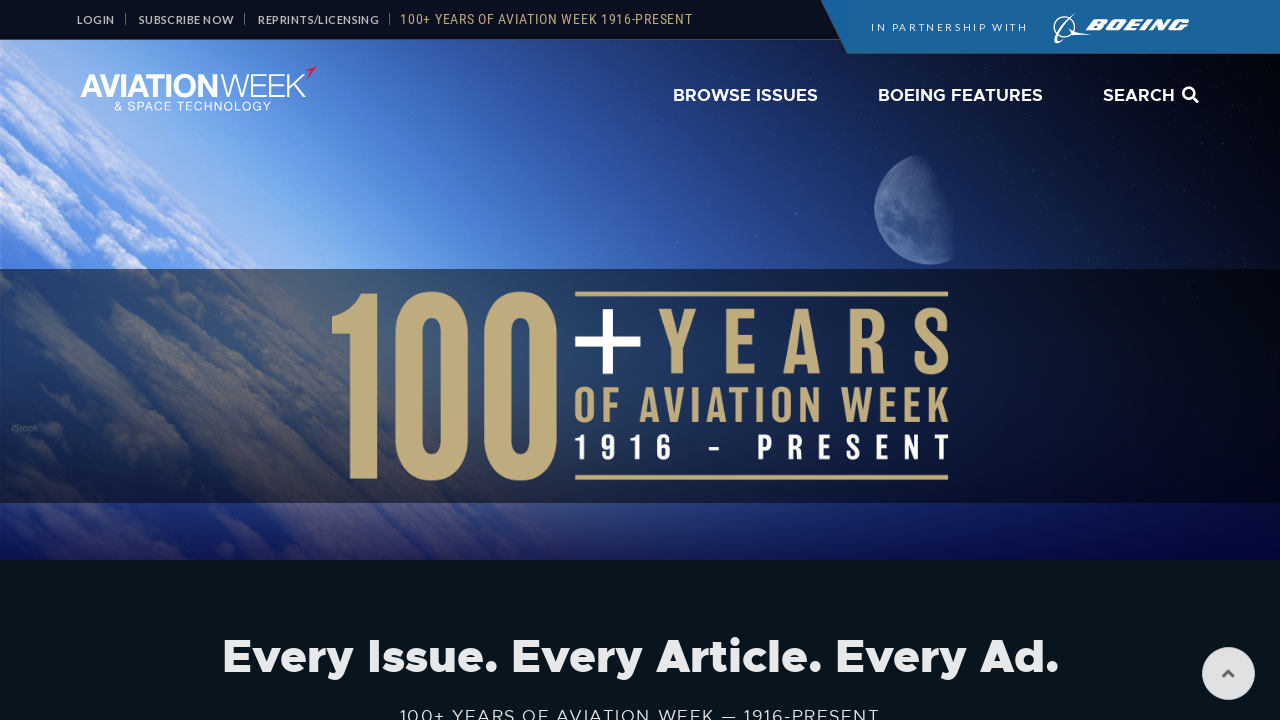

Waited for page to load (networkidle state reached)
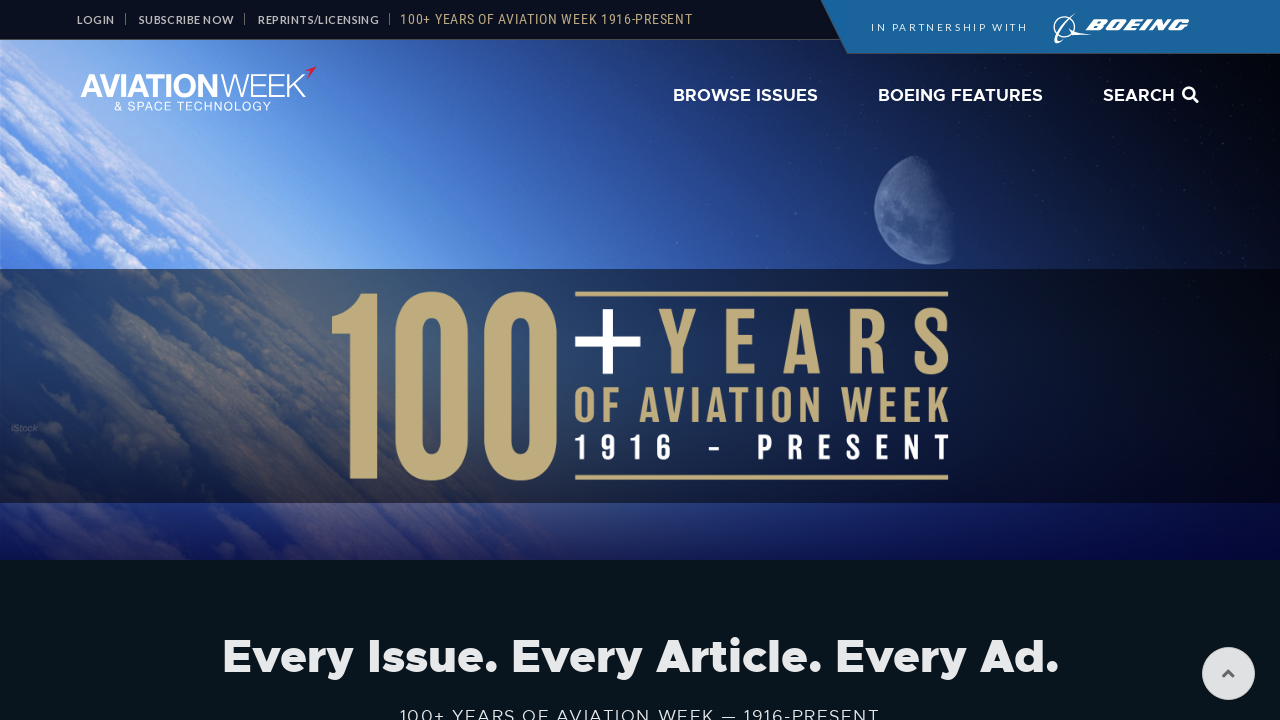

Clicked on 'Browse Issues' link to access issue browsing section at (746, 96) on a:has-text('Browse Issues')
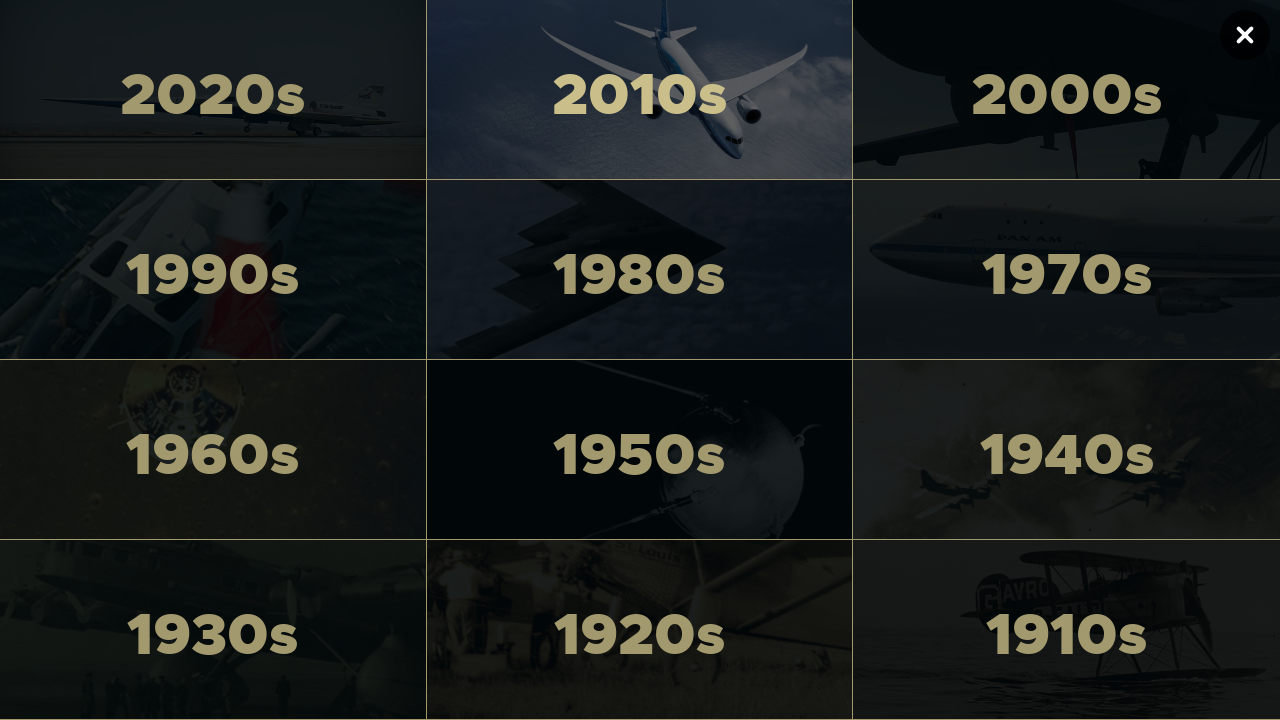

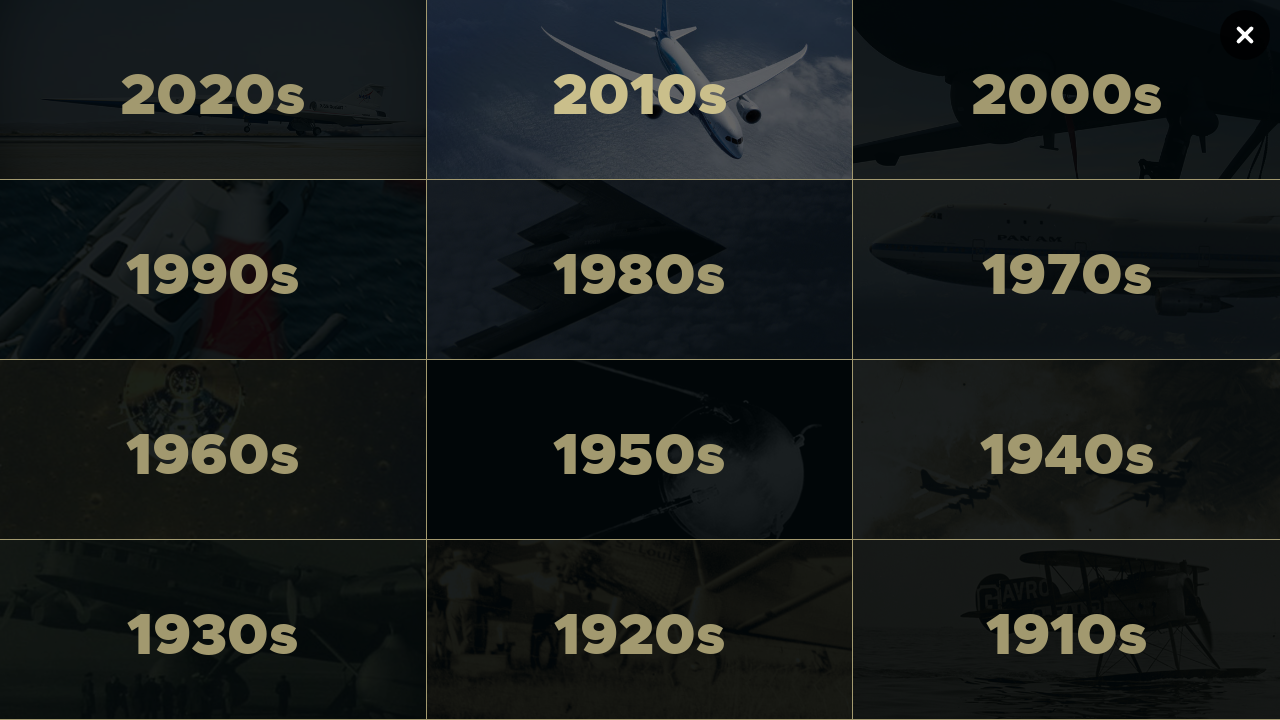